Tests adding specific items (Cucumber, Broccoli, Beetroot) to a shopping cart on an e-commerce practice site by finding products and clicking their add buttons

Starting URL: https://rahulshettyacademy.com/seleniumPractise/

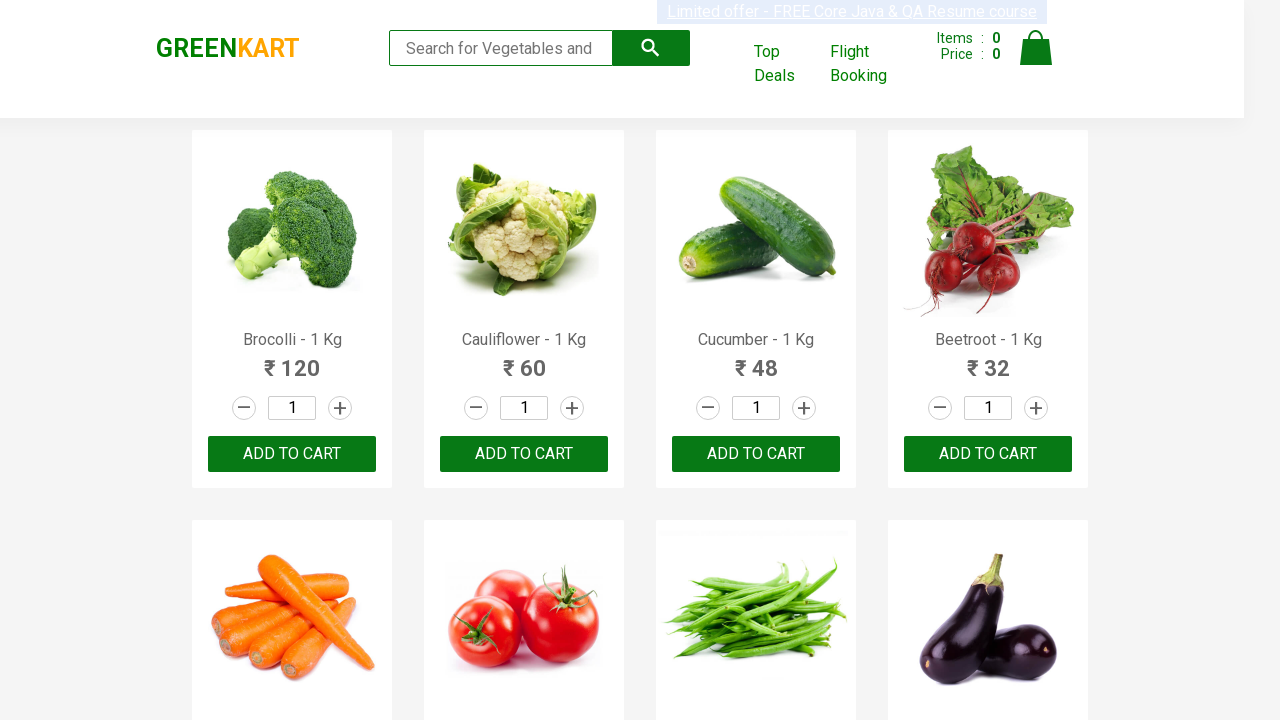

Waited for product names to load on the page
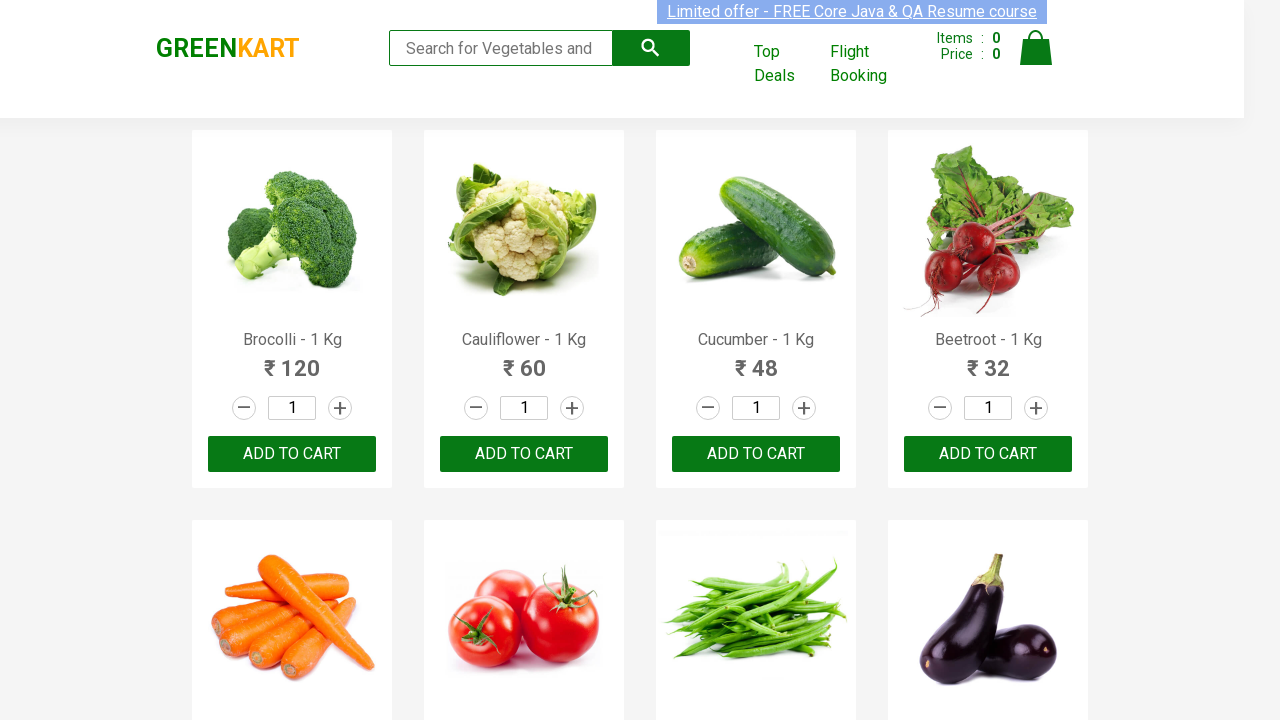

Retrieved all product elements from the page
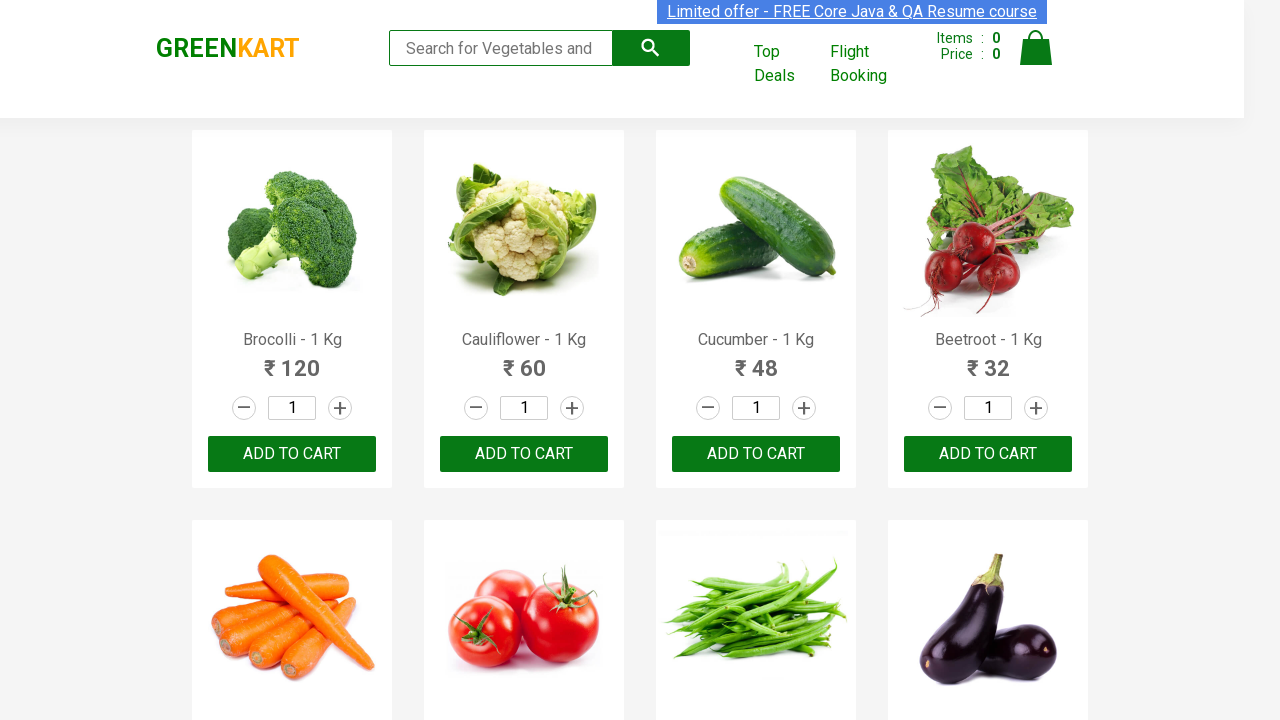

Clicked 'Add to Cart' button for Brocolli at (292, 454) on xpath=//div[@class='product-action']/button >> nth=0
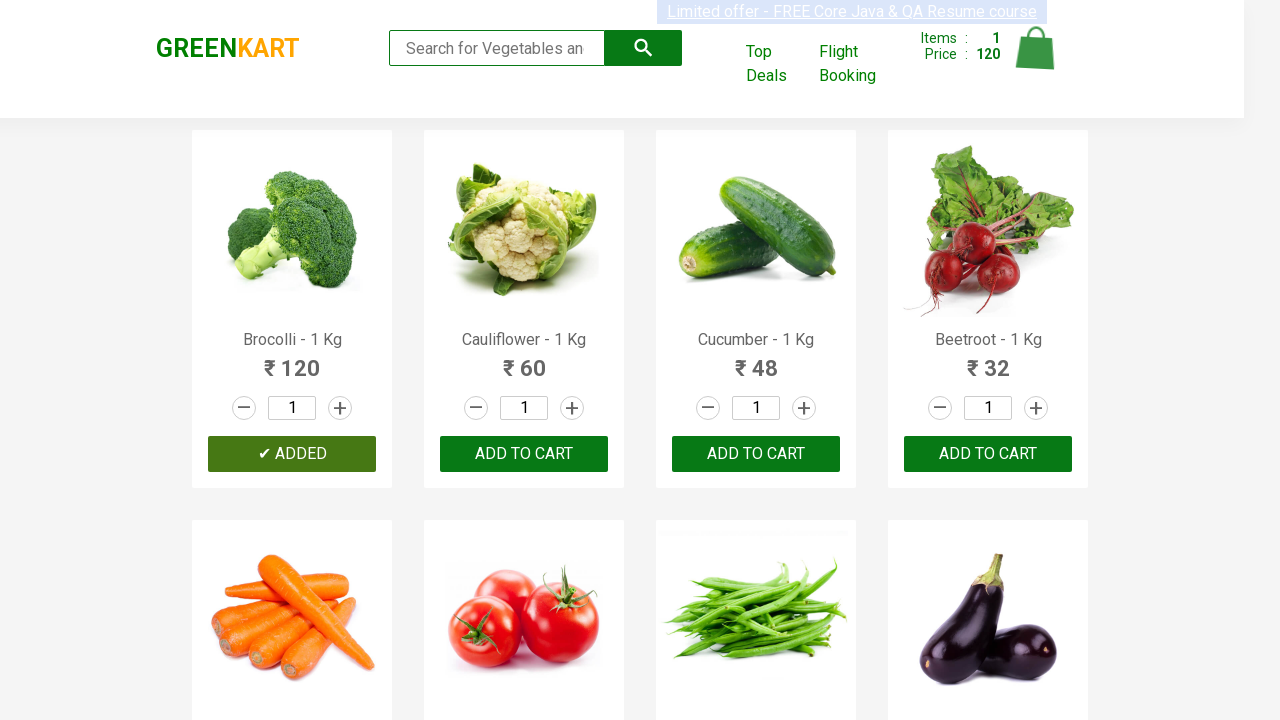

Clicked 'Add to Cart' button for Cucumber at (756, 454) on xpath=//div[@class='product-action']/button >> nth=2
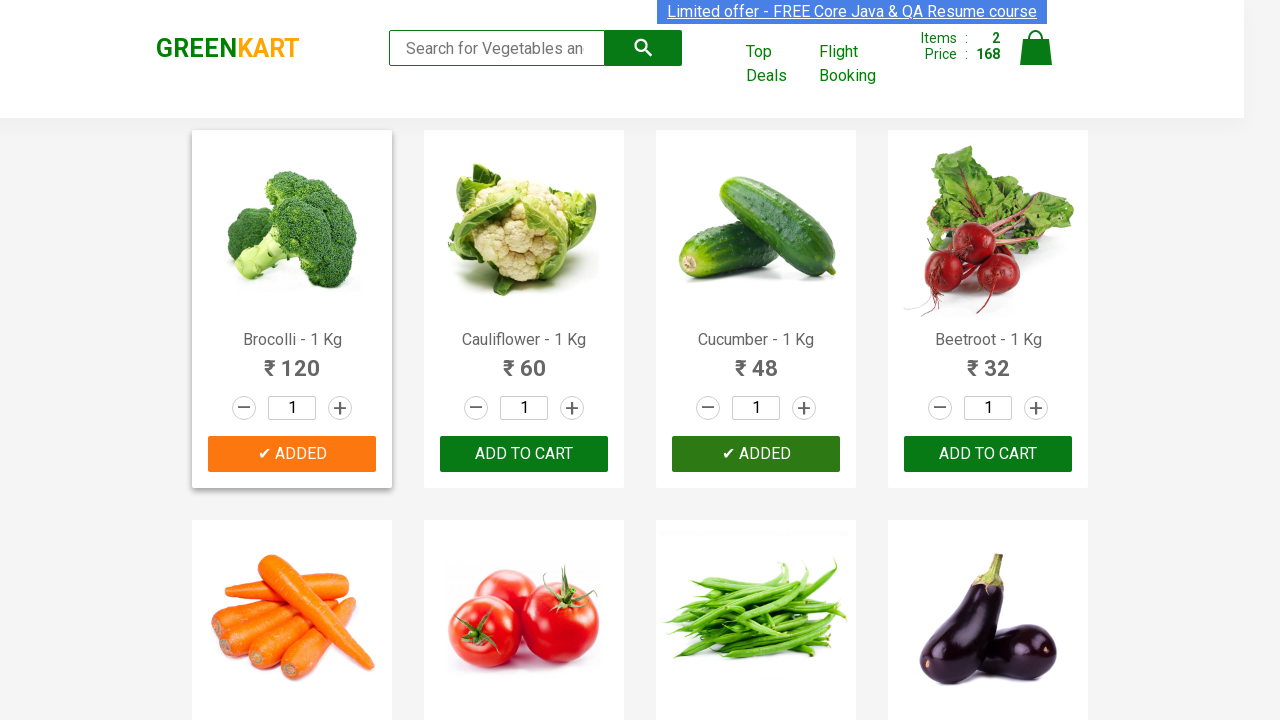

Clicked 'Add to Cart' button for Beetroot at (988, 454) on xpath=//div[@class='product-action']/button >> nth=3
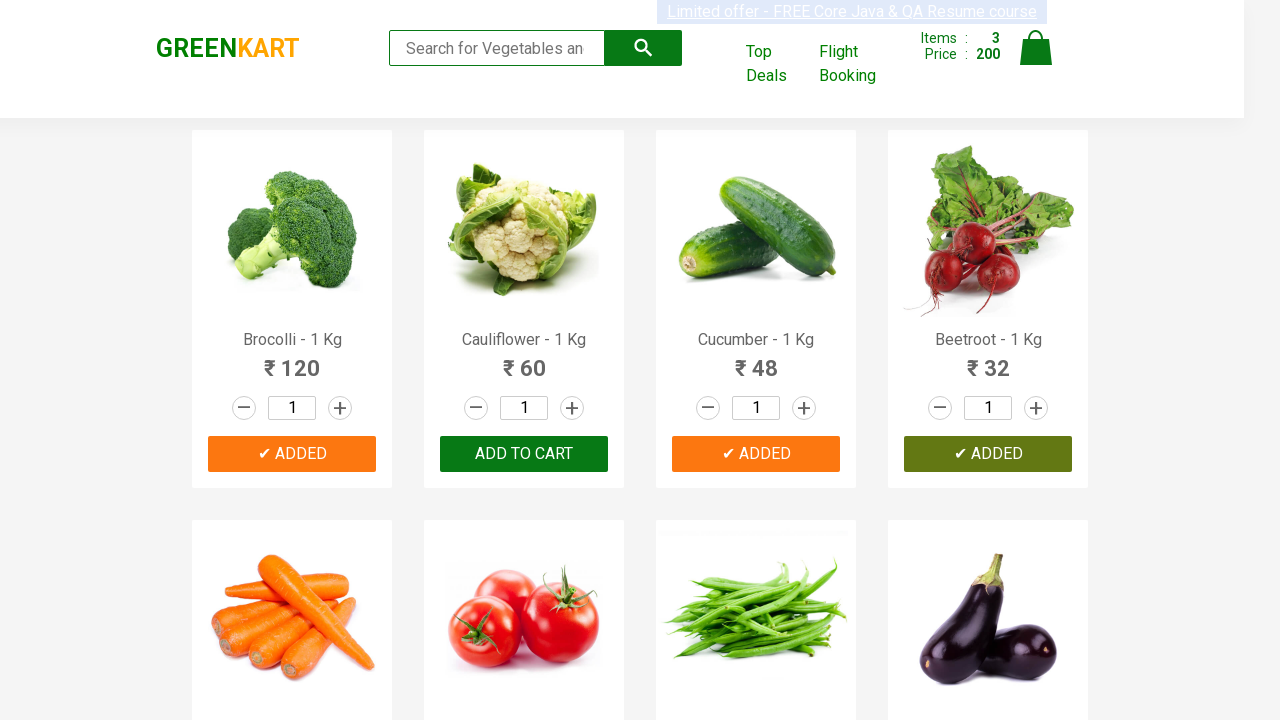

Waited for cart to update after adding all items
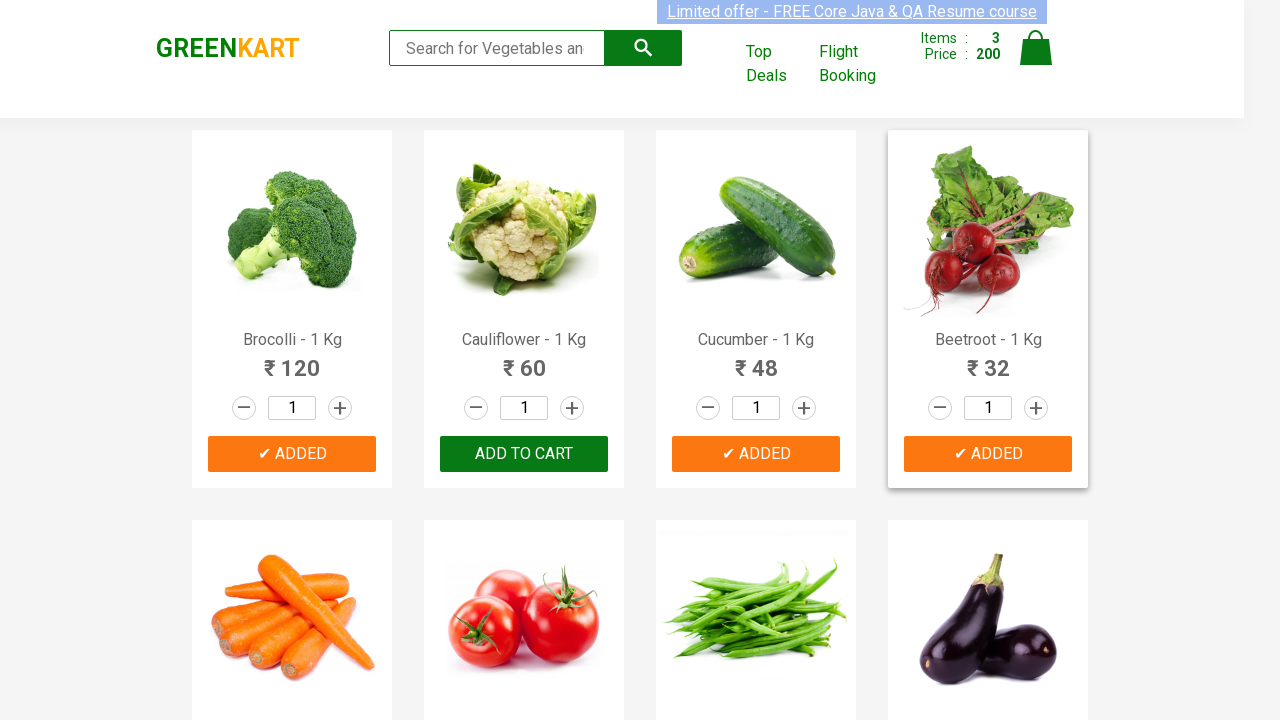

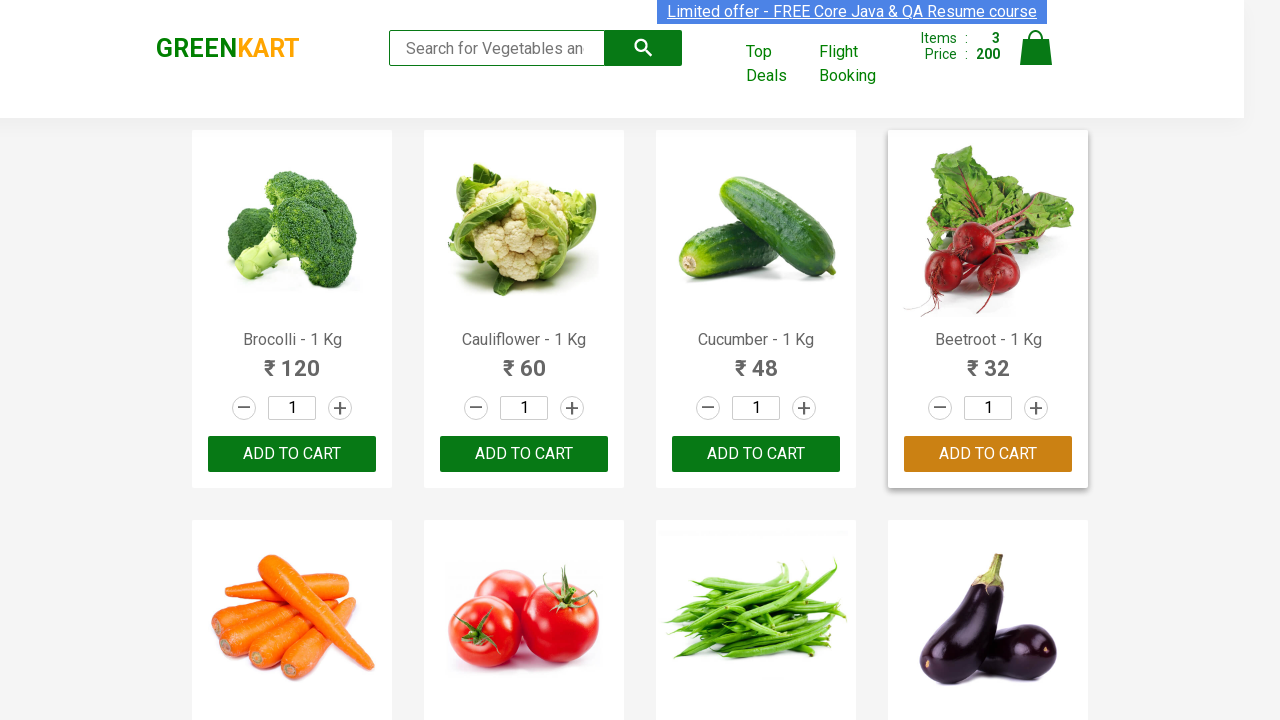